Tests hover functionality by hovering over an avatar image and verifying that the hidden caption/user information becomes visible.

Starting URL: http://the-internet.herokuapp.com/hovers

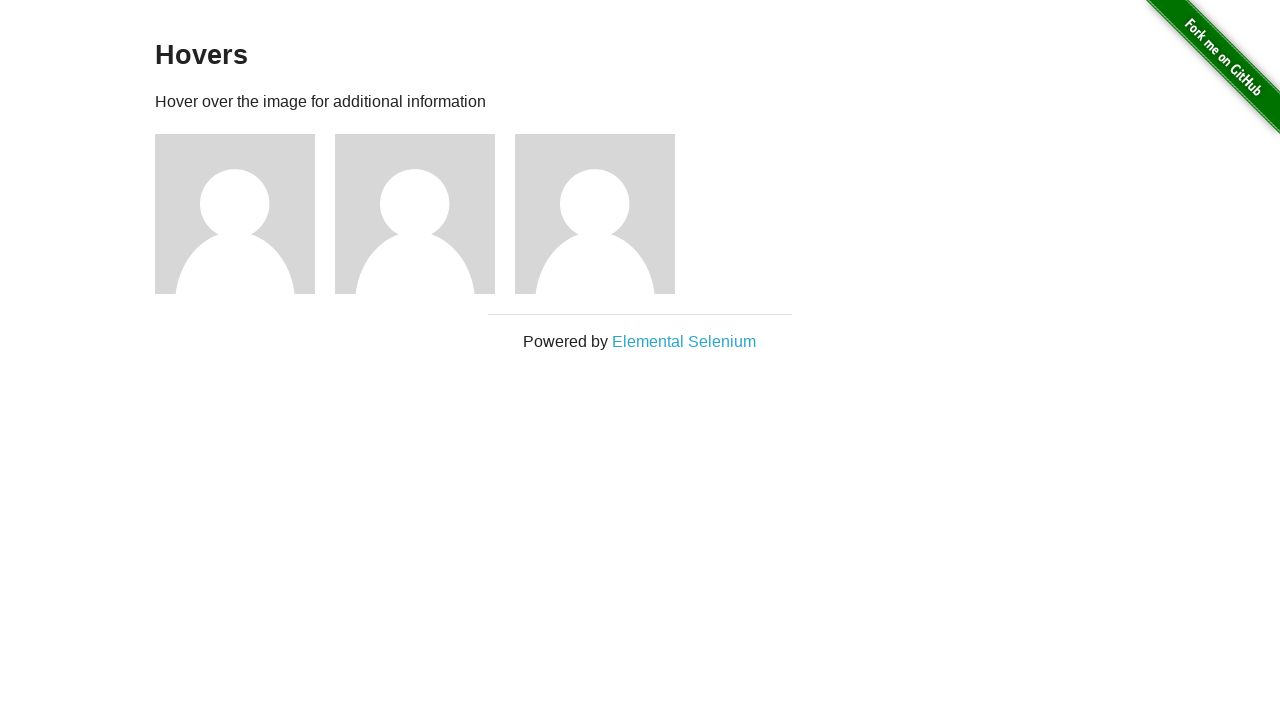

Navigated to hovers test page
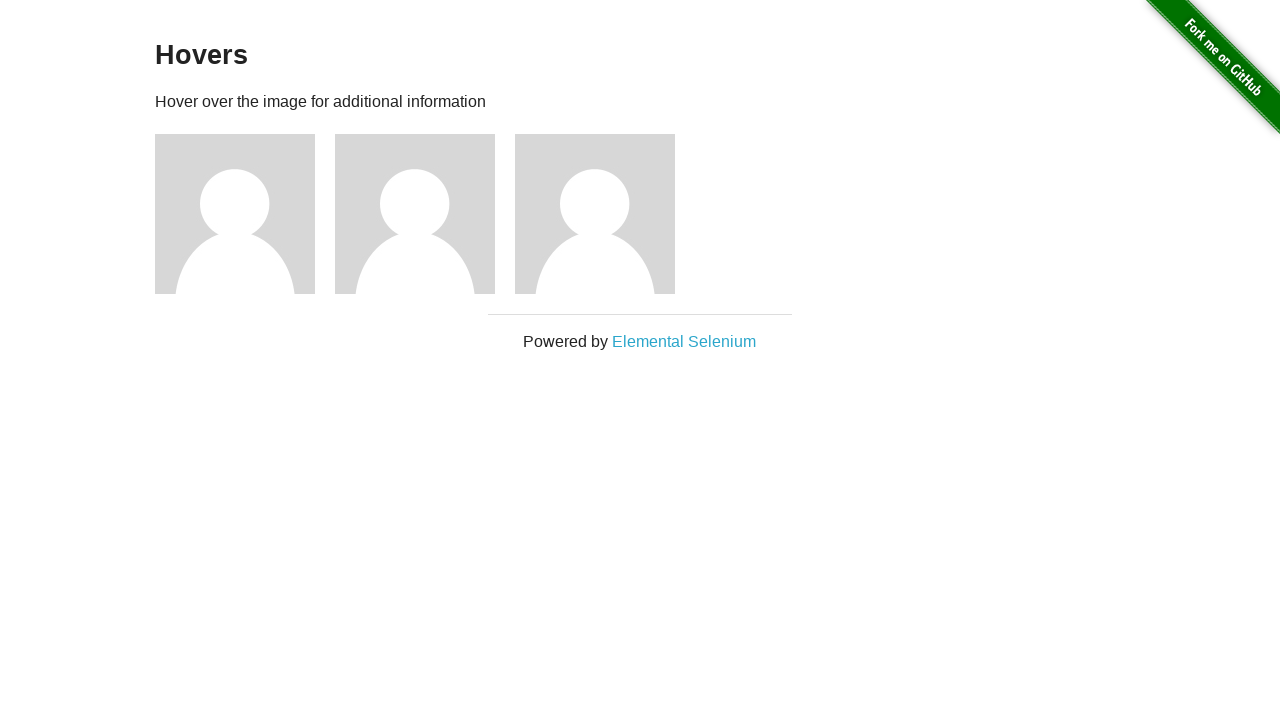

Located first avatar figure element
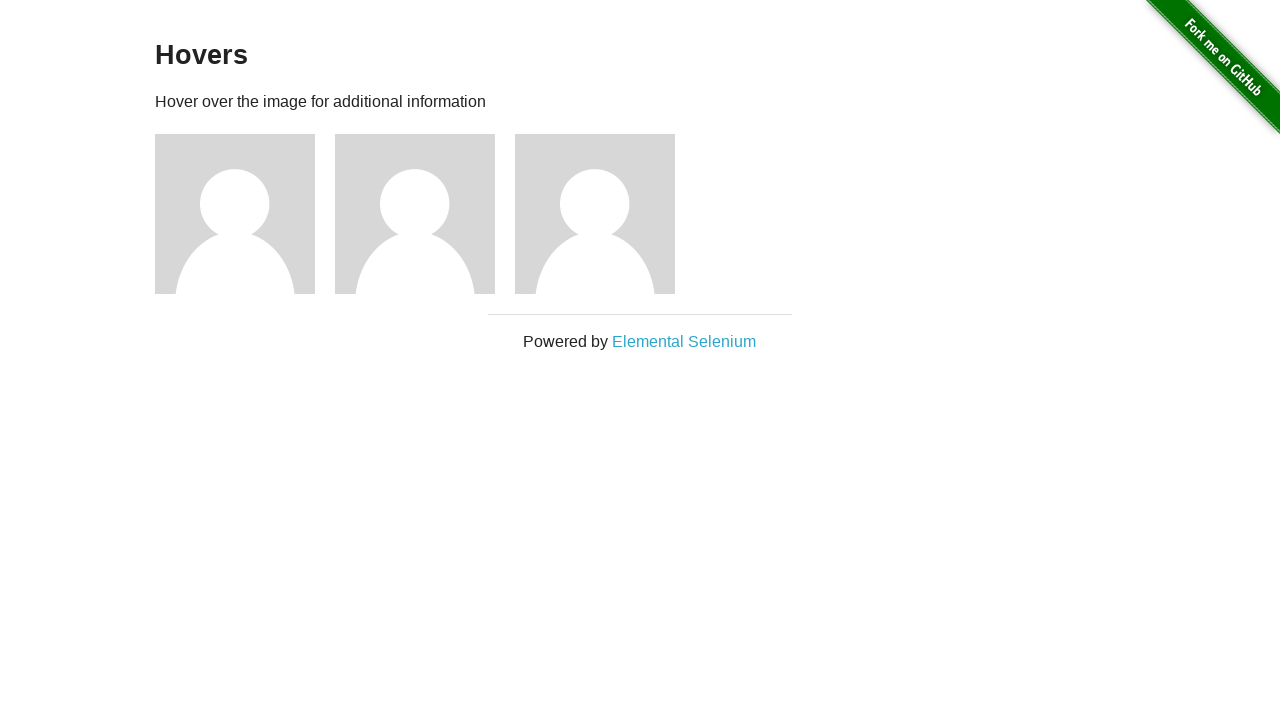

Hovered over avatar image at (245, 214) on .figure >> nth=0
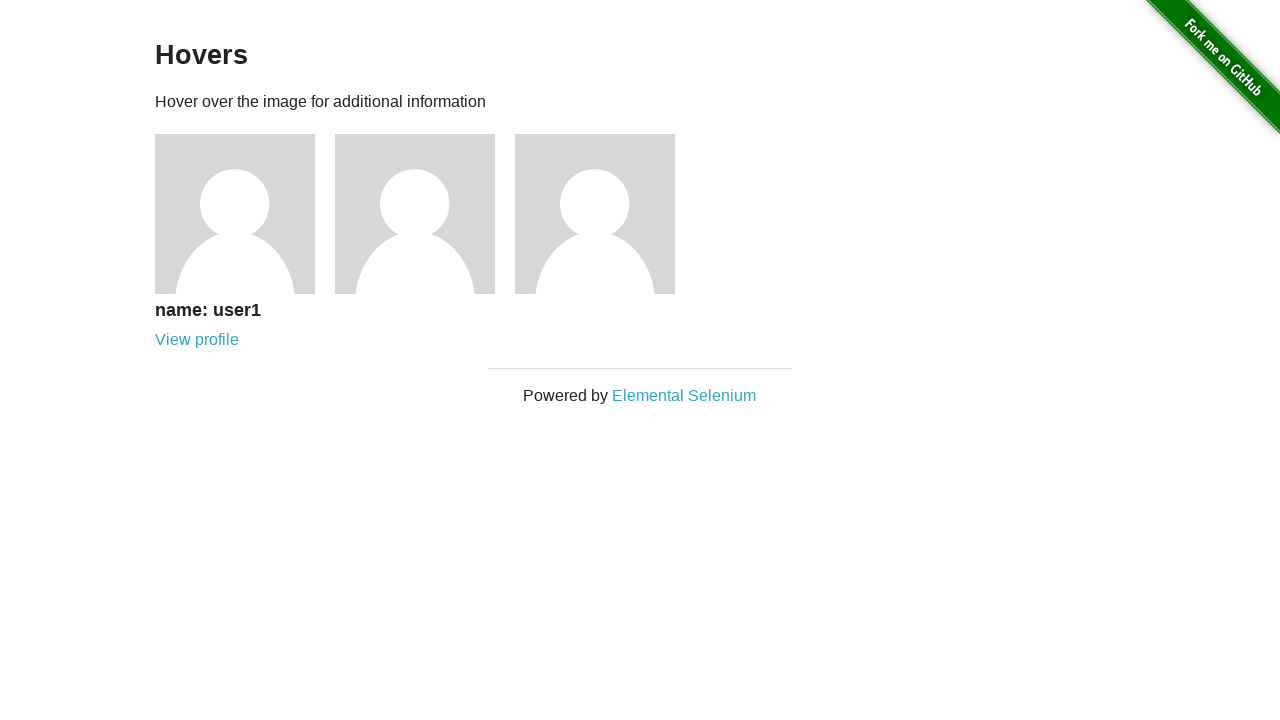

Waited for figcaption to become visible
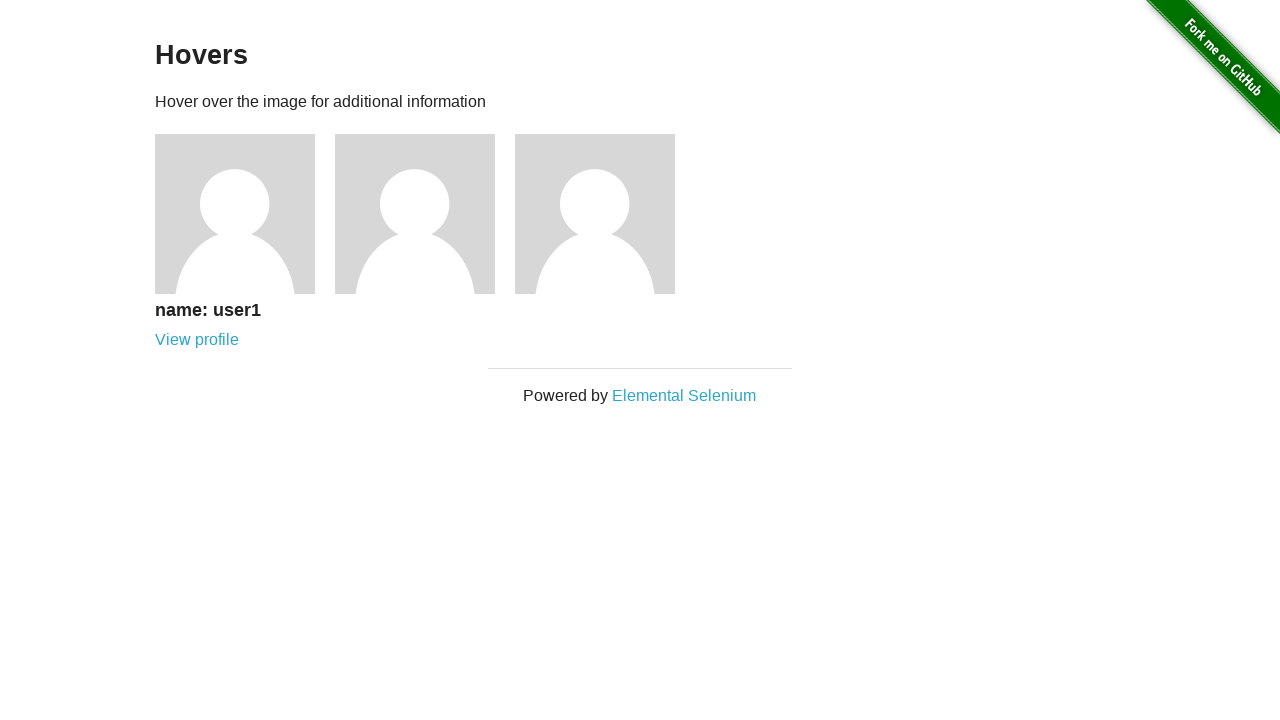

Located figcaption element
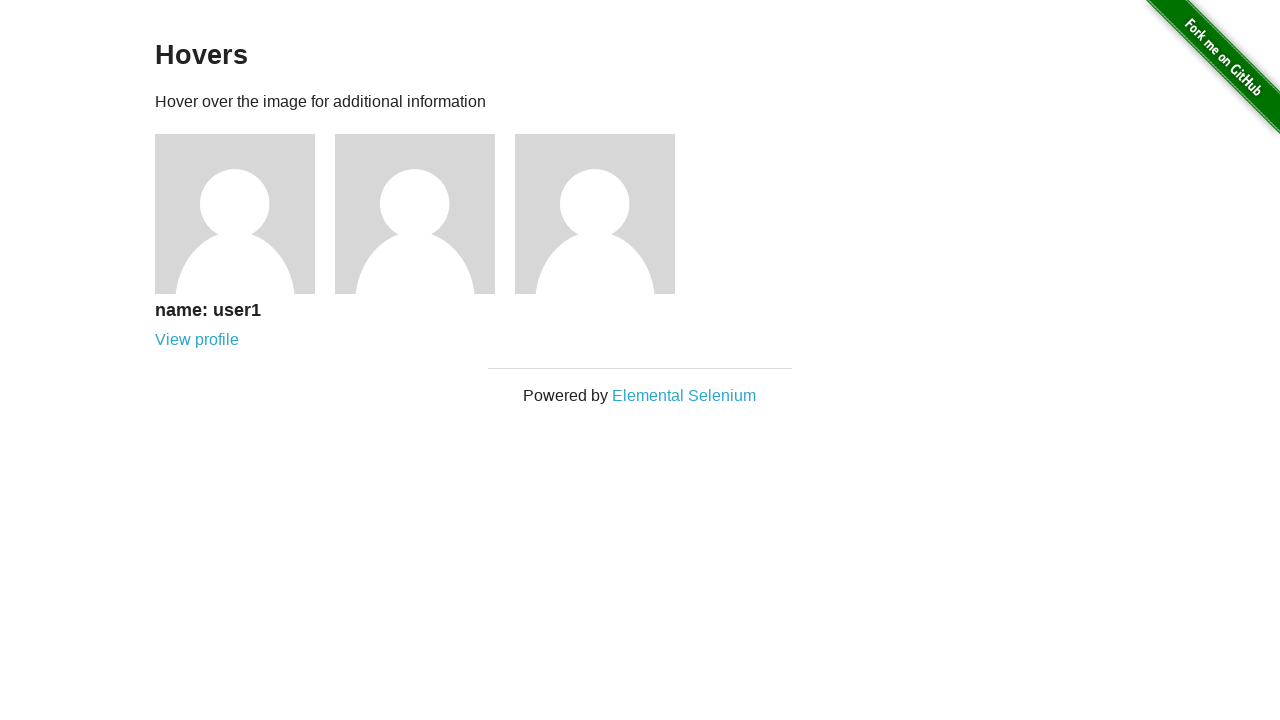

Verified figcaption is visible after hover
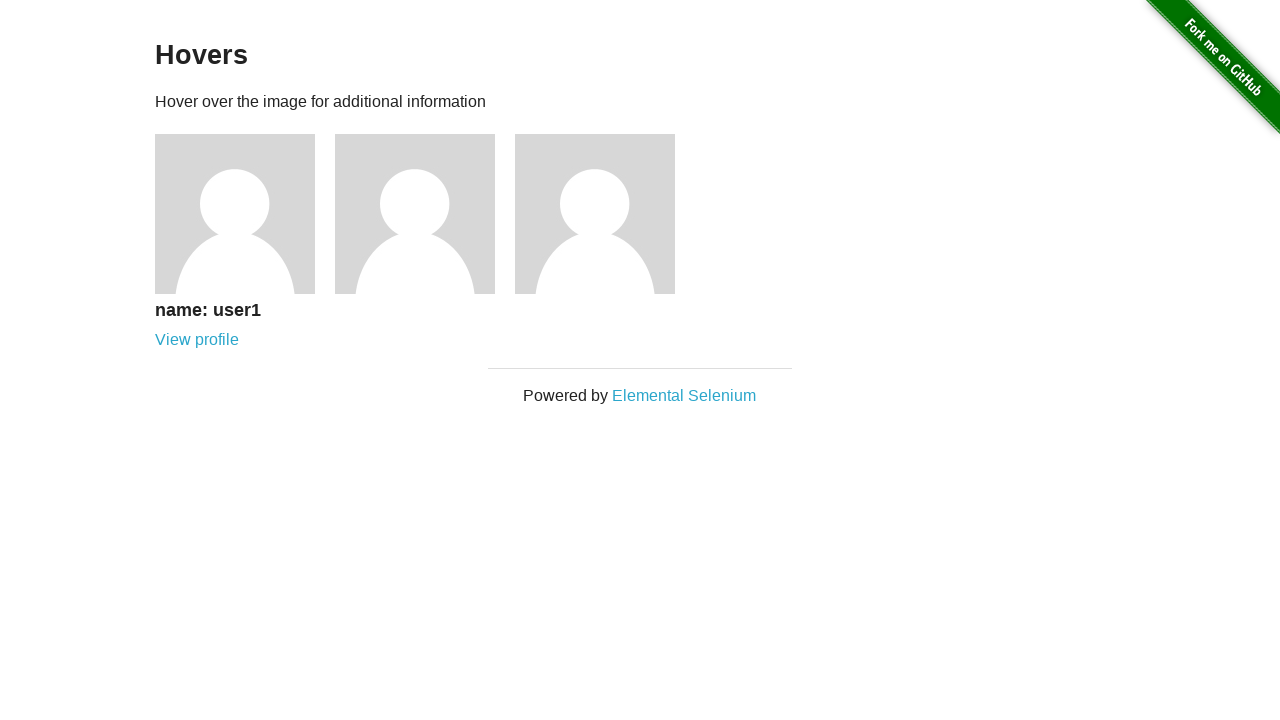

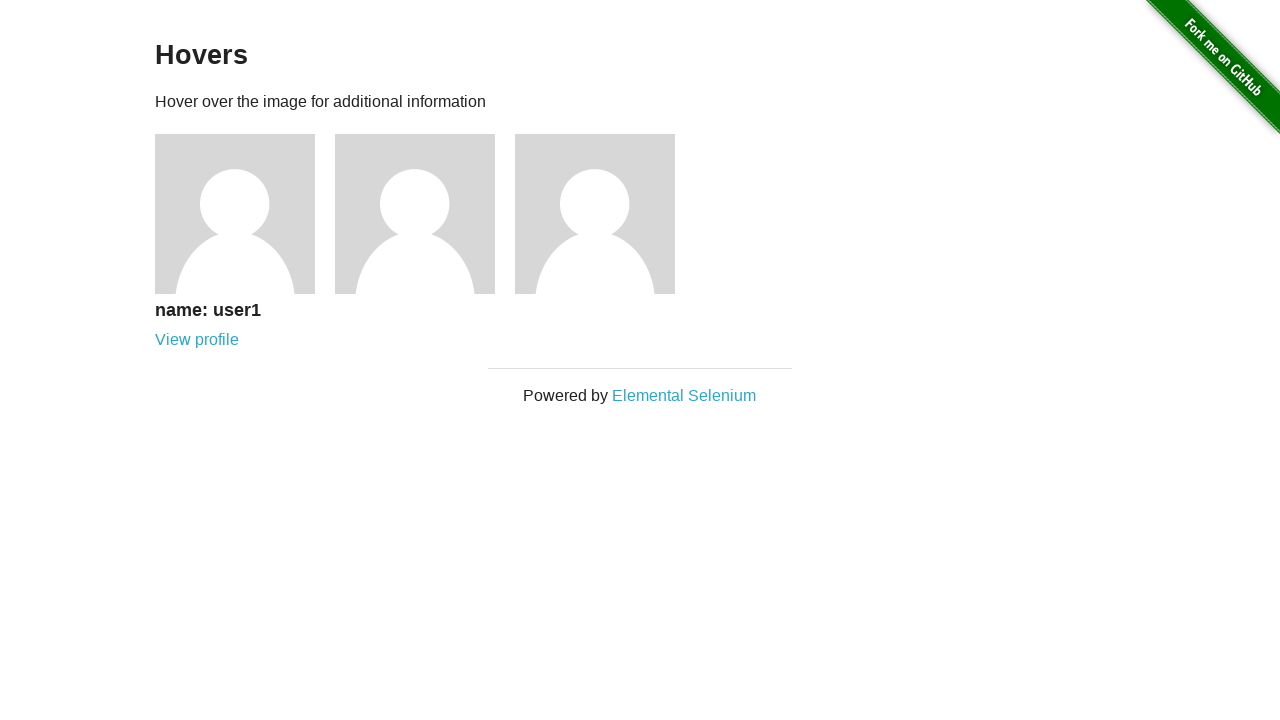